Tests passenger selection dropdown by incrementing adult, child, and infant counts

Starting URL: https://rahulshettyacademy.com/dropdownsPractise/

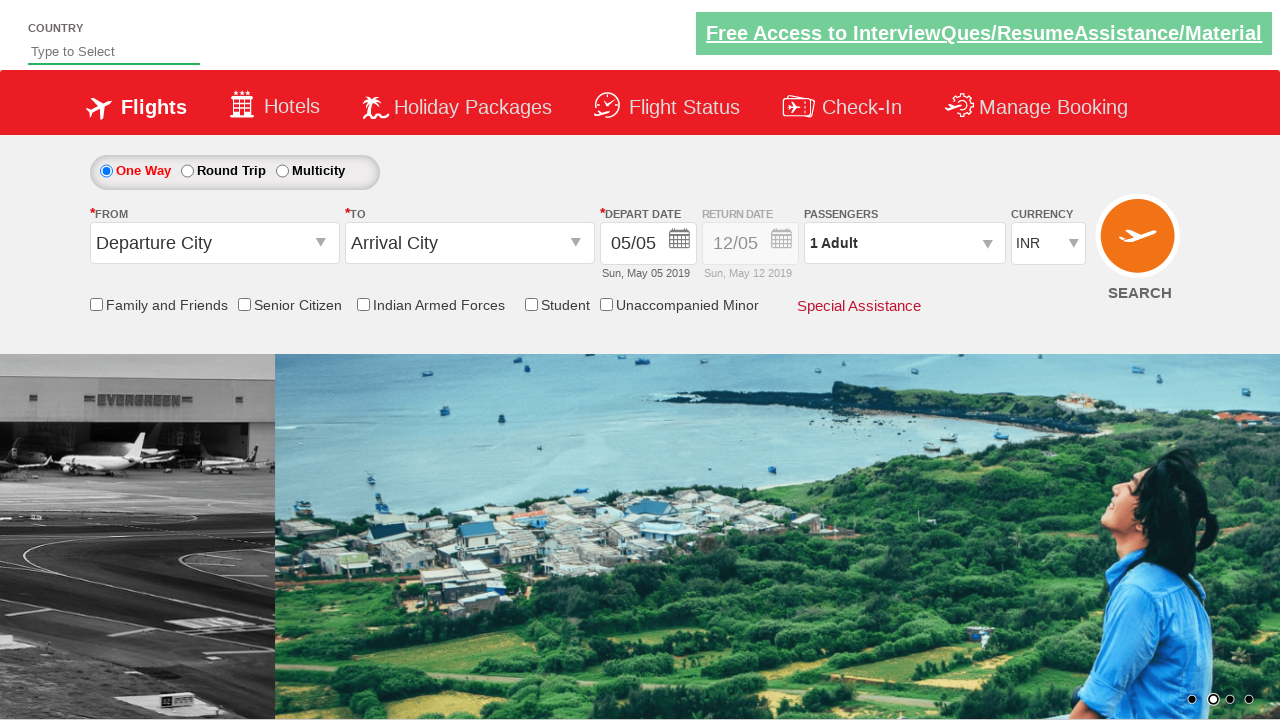

Opened passenger info dropdown at (904, 243) on #divpaxinfo
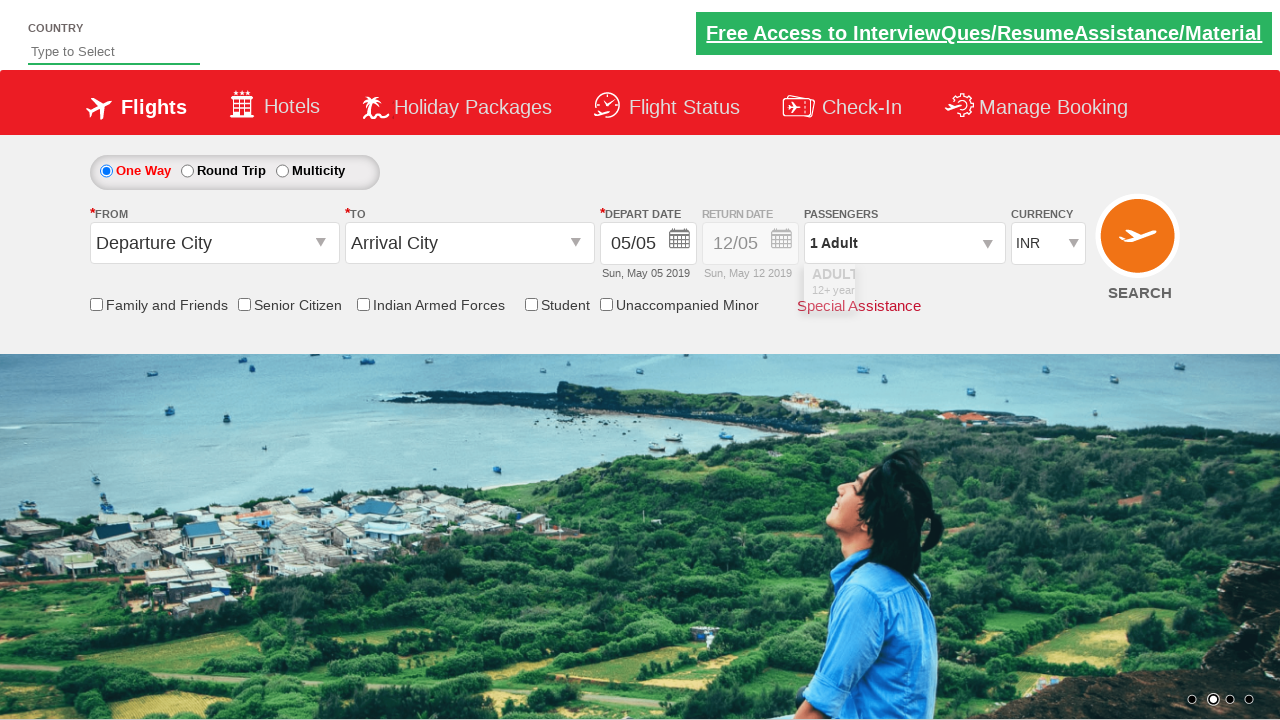

Incremented adult count (iteration 1/4) at (982, 288) on #hrefIncAdt
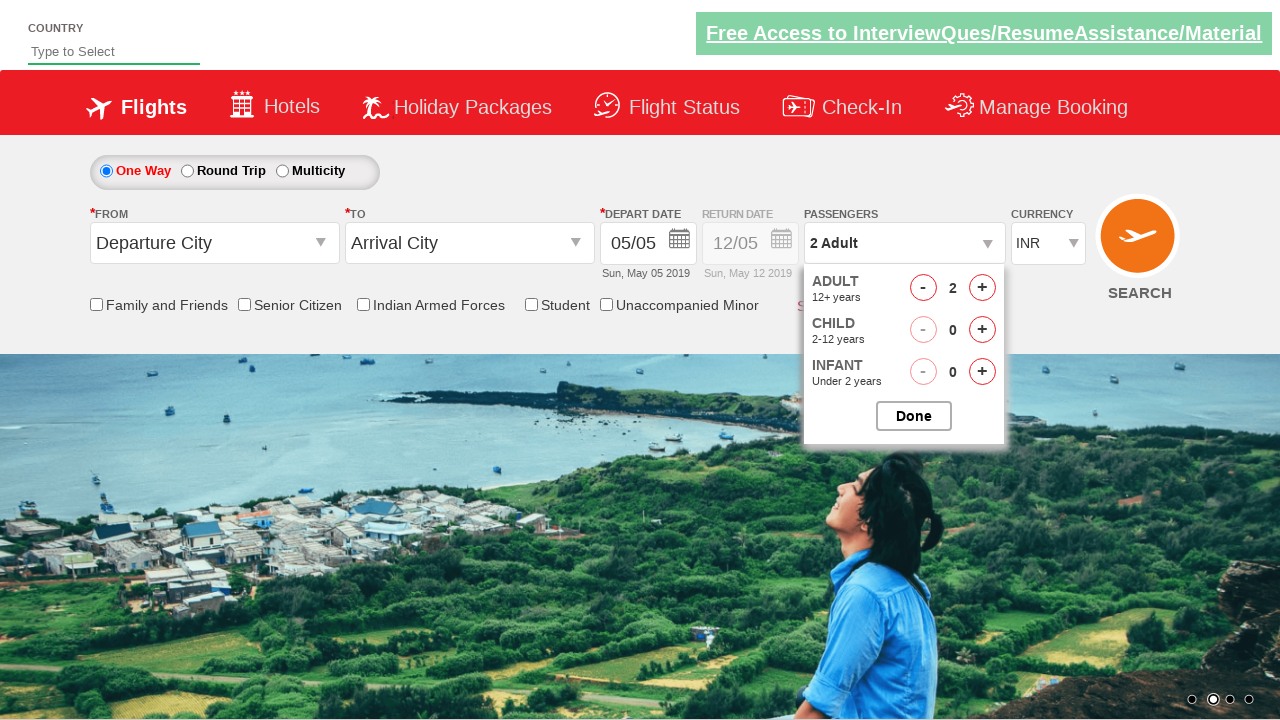

Incremented adult count (iteration 2/4) at (982, 288) on #hrefIncAdt
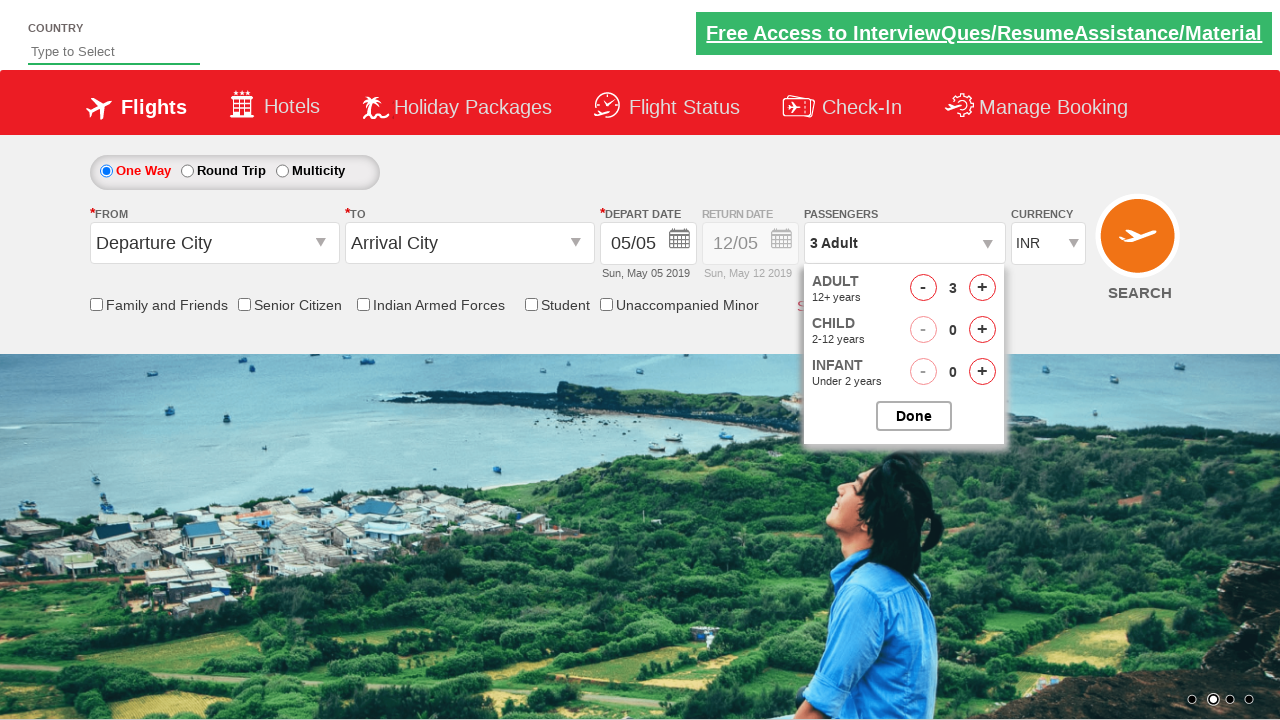

Incremented adult count (iteration 3/4) at (982, 288) on #hrefIncAdt
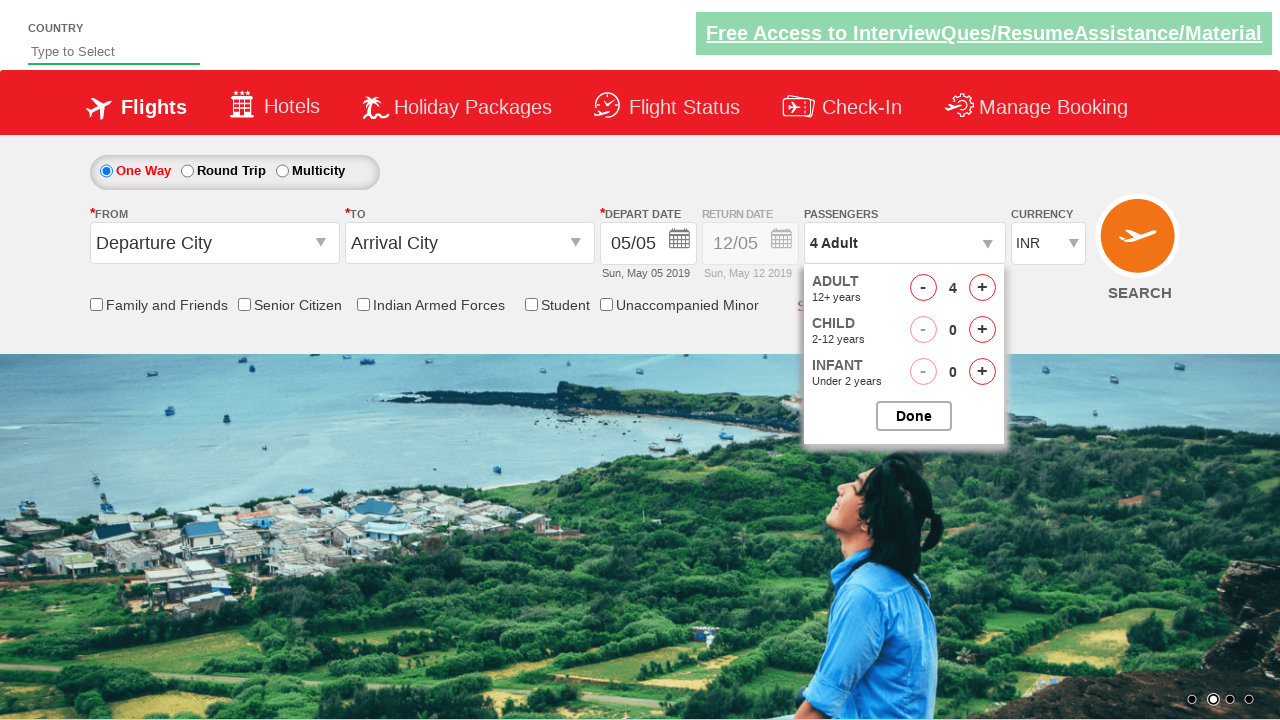

Incremented adult count (iteration 4/4) at (982, 288) on #hrefIncAdt
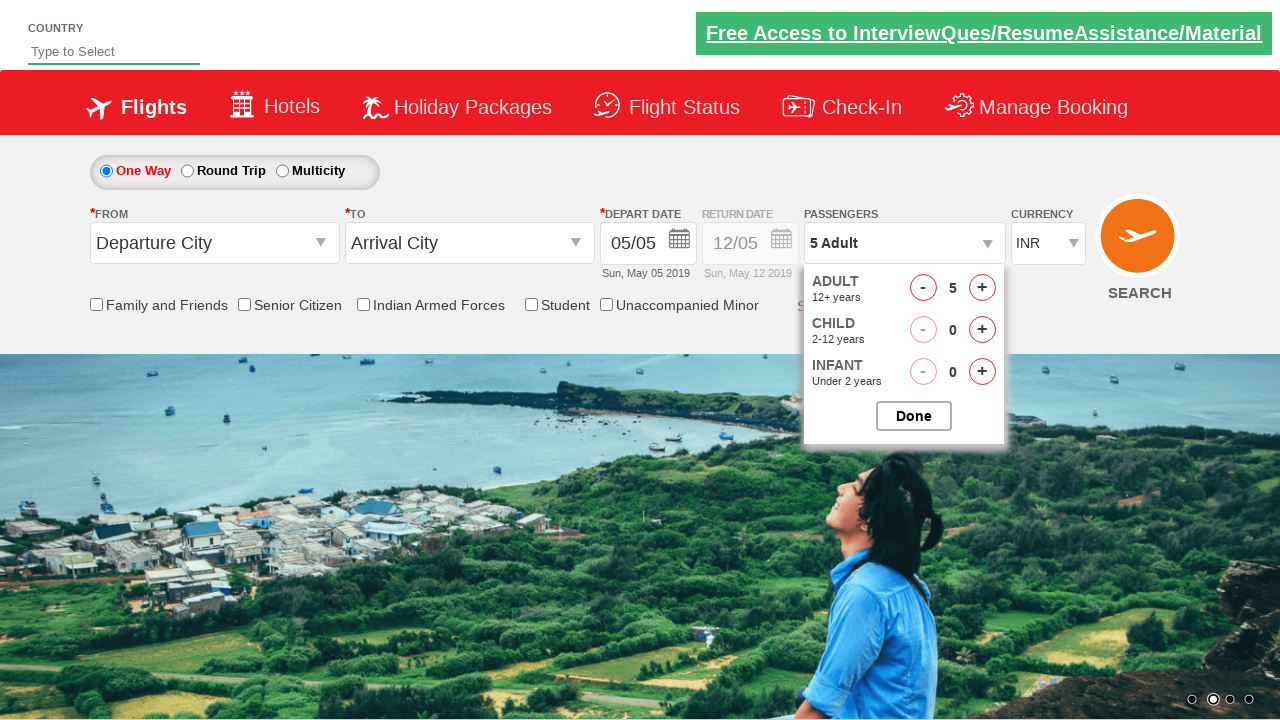

Incremented child count (iteration 1/2) at (982, 330) on #hrefIncChd
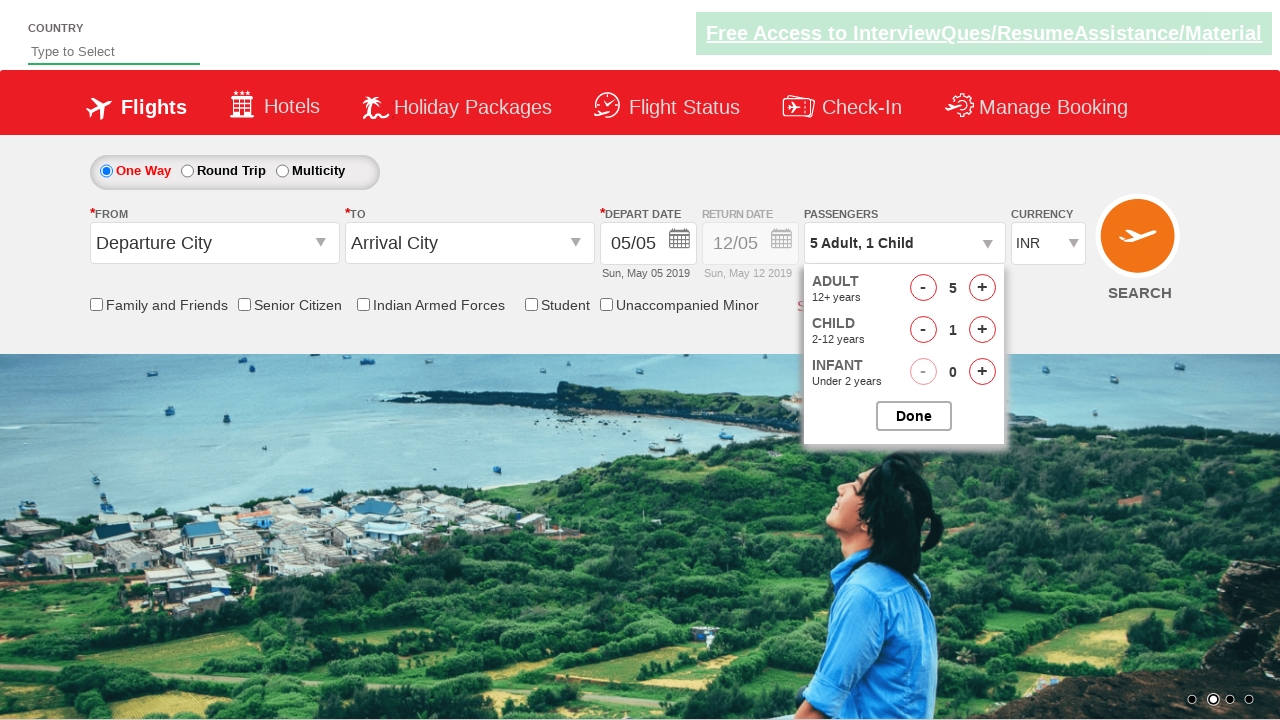

Incremented child count (iteration 2/2) at (982, 330) on #hrefIncChd
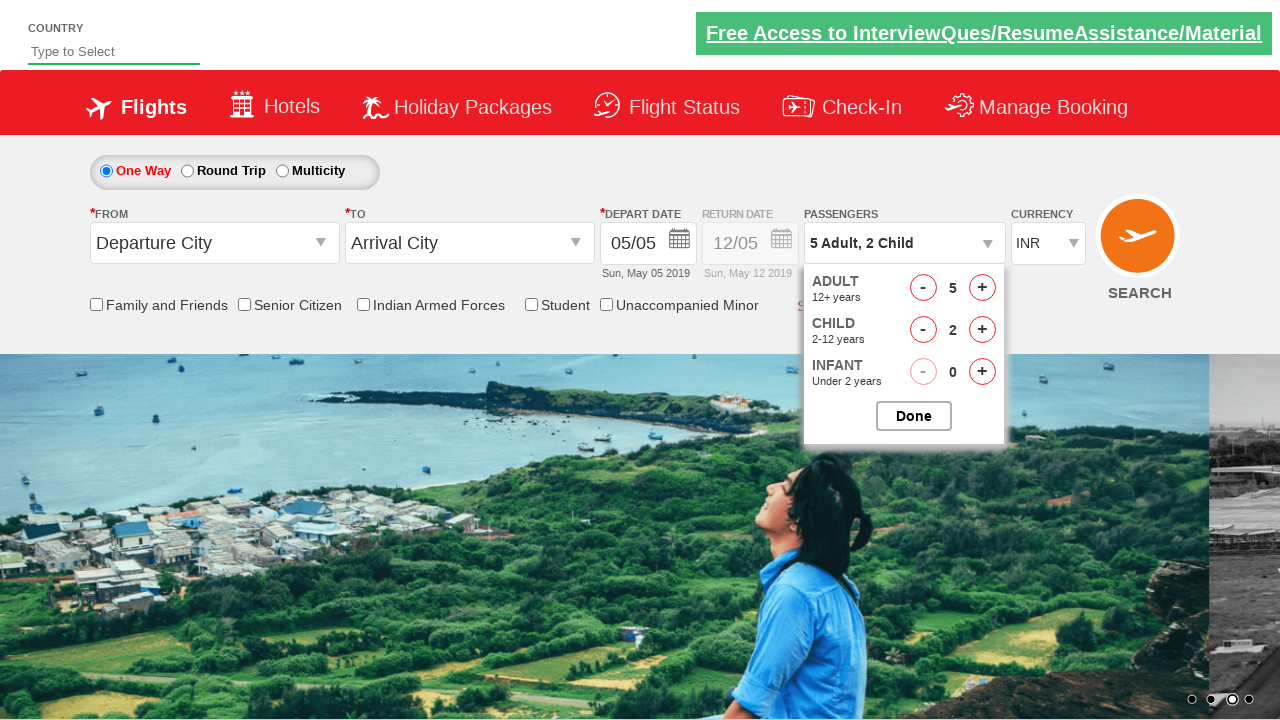

Incremented infant count at (982, 372) on #hrefIncInf
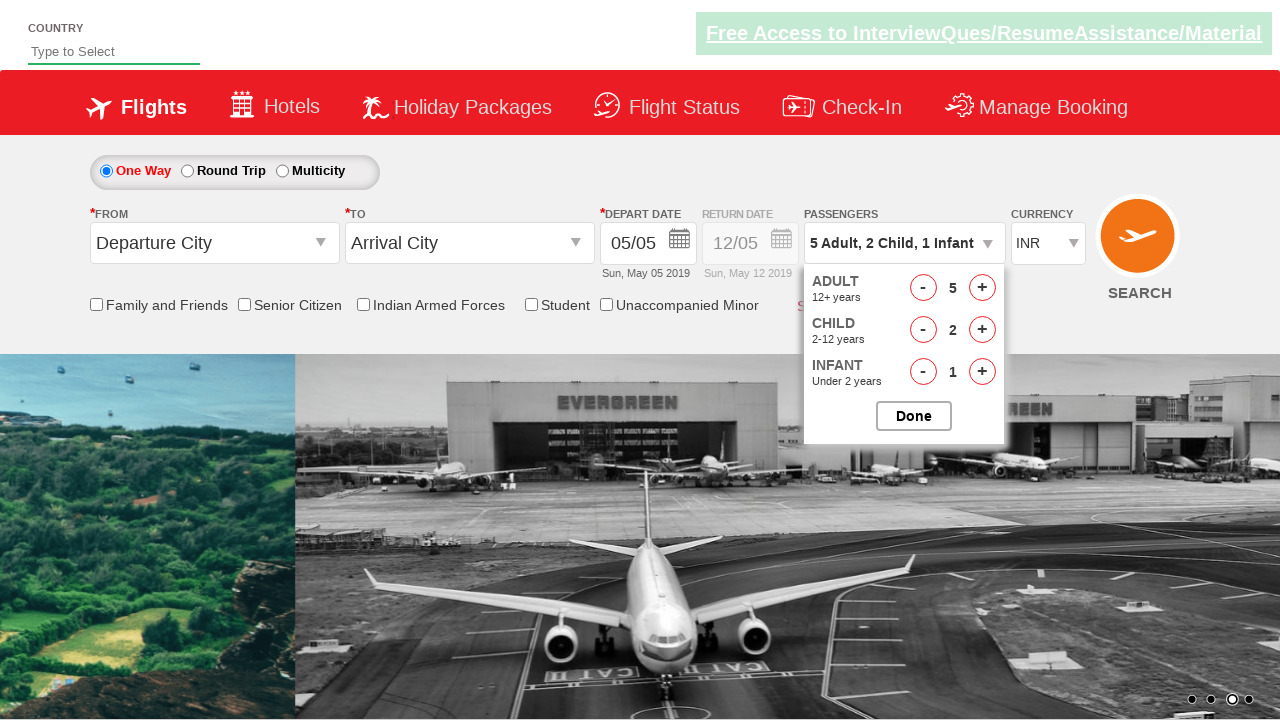

Closed passenger dropdown at (914, 416) on #btnclosepaxoption
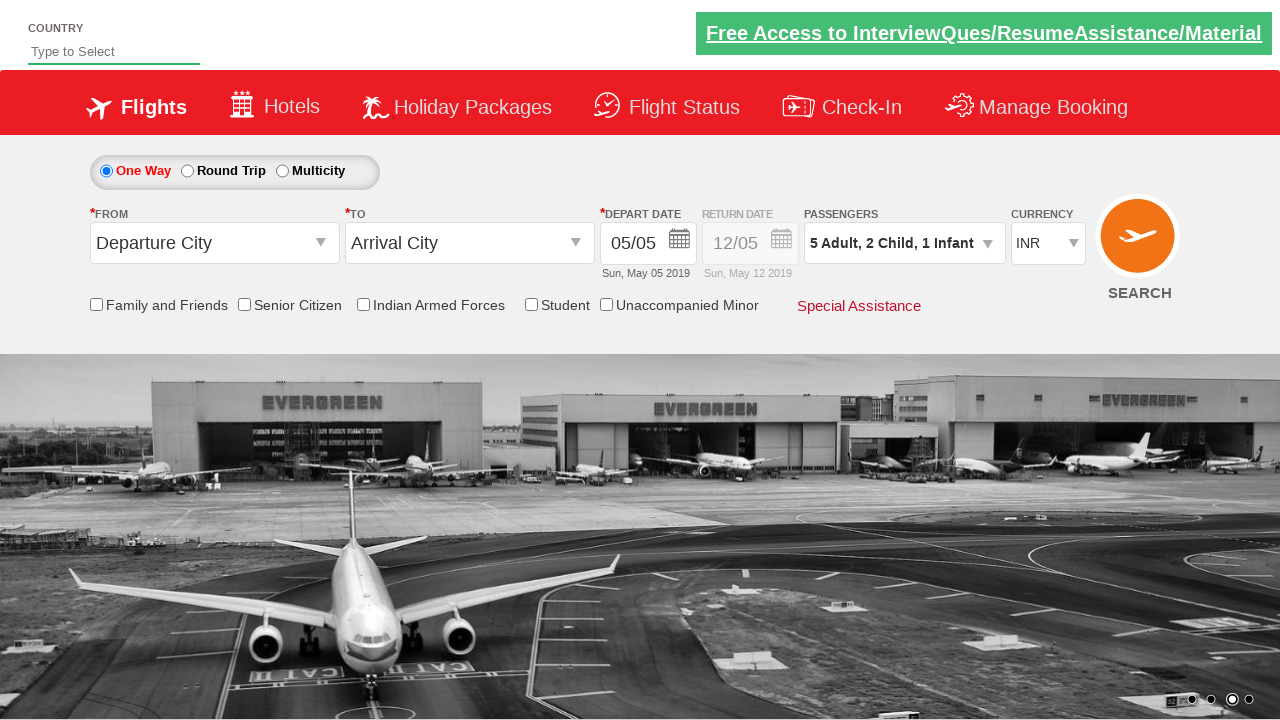

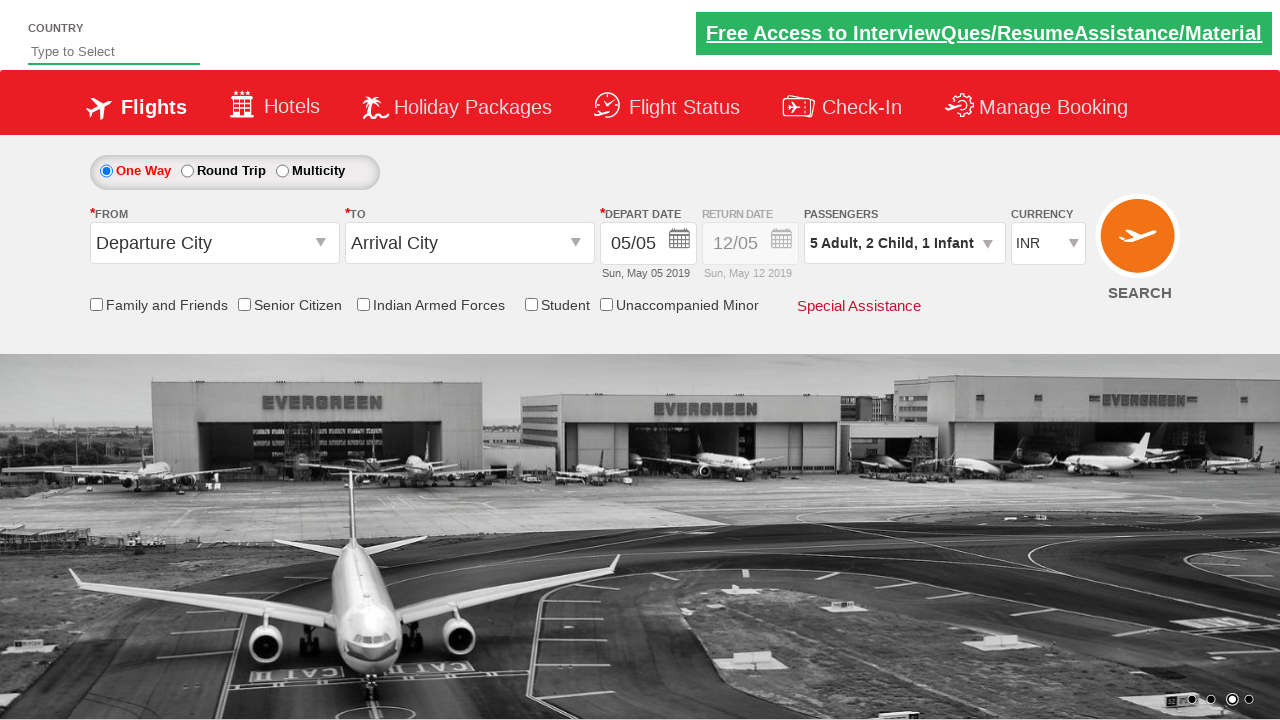